Tests AJAX functionality by clicking a button and waiting for dynamically loaded content (h1 and h3 elements) to appear on the page, including waiting for delayed text to change.

Starting URL: https://v1.training-support.net/selenium/ajax

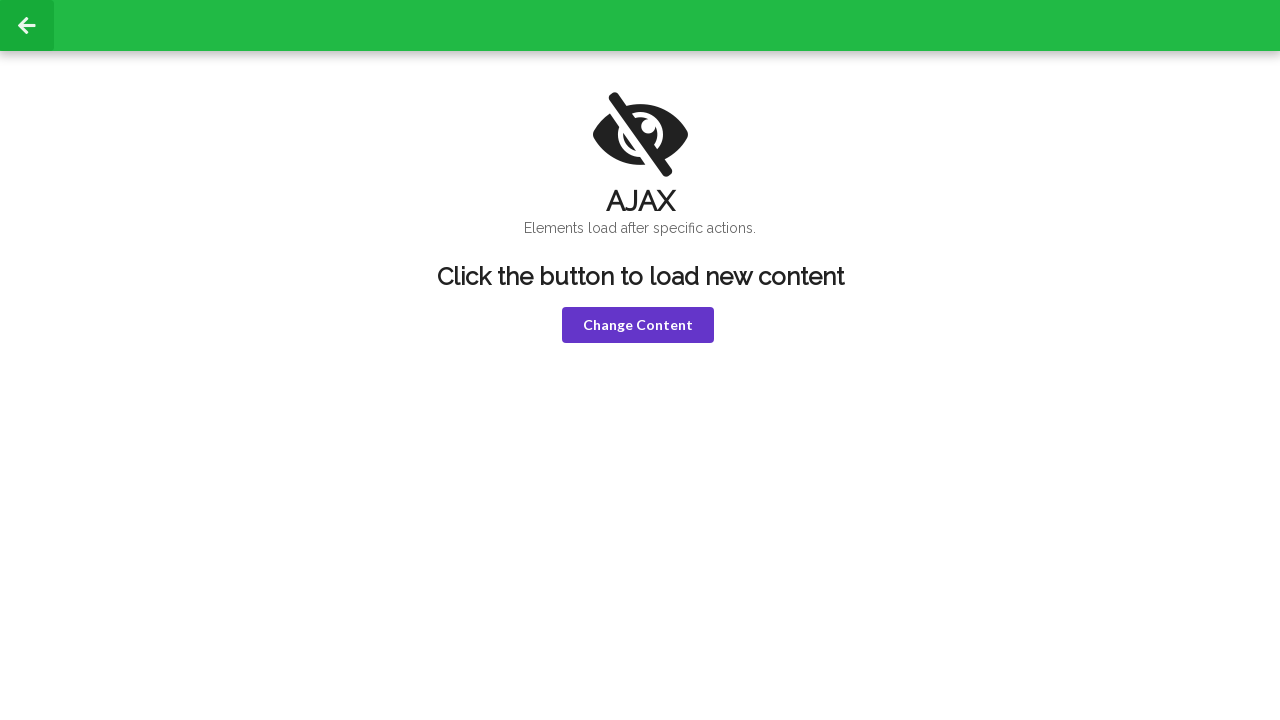

Clicked the violet button to trigger AJAX content loading at (638, 325) on button.violet
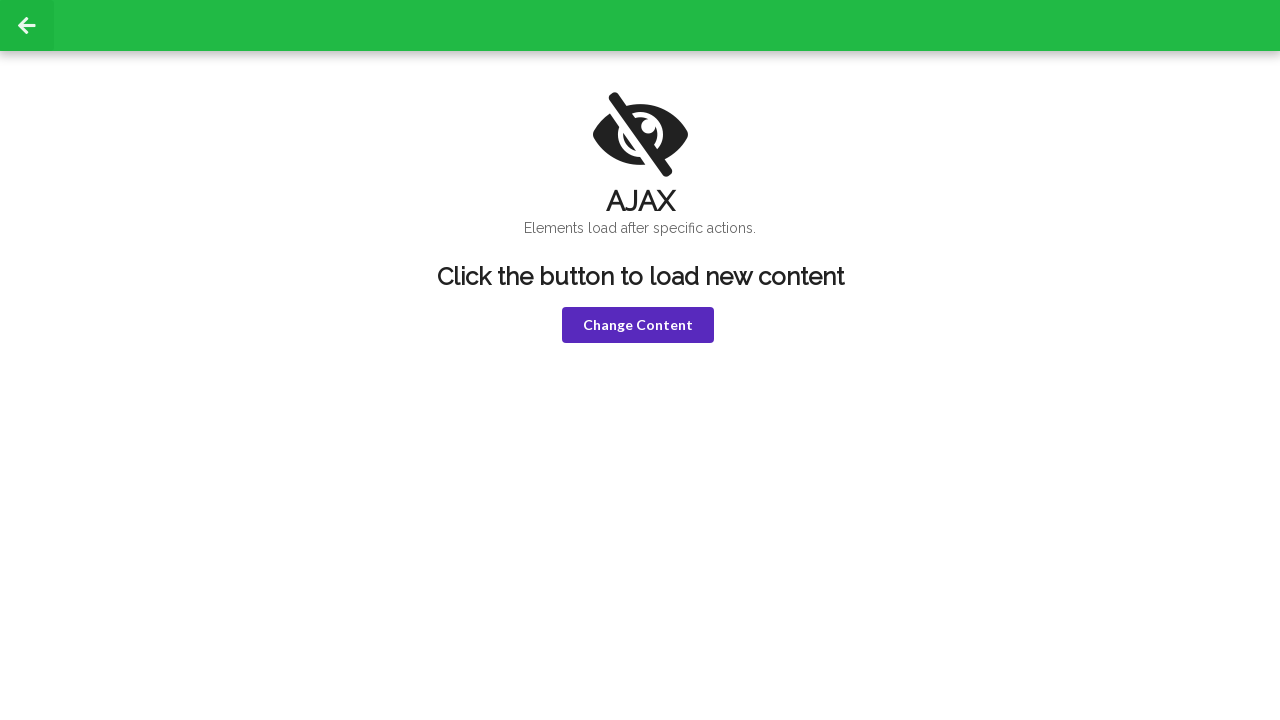

Waited for h1 element to become visible (first AJAX content loaded)
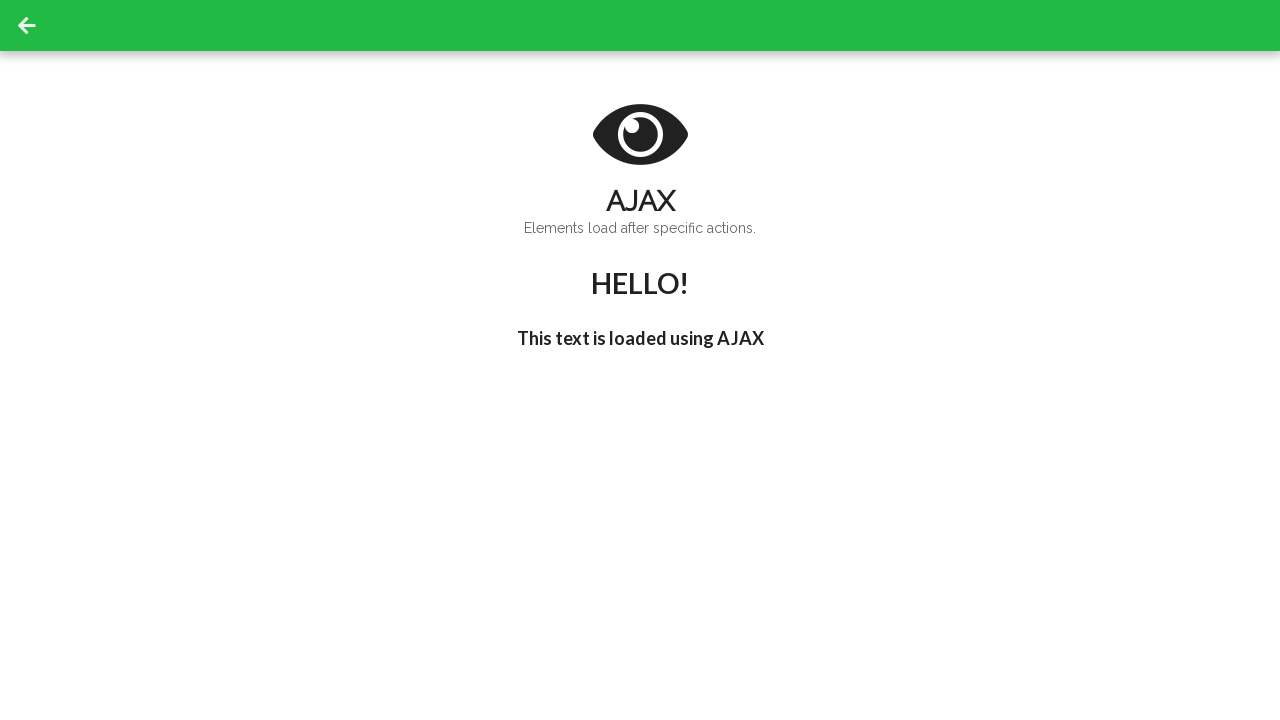

Retrieved h1 text content: 'HELLO!'
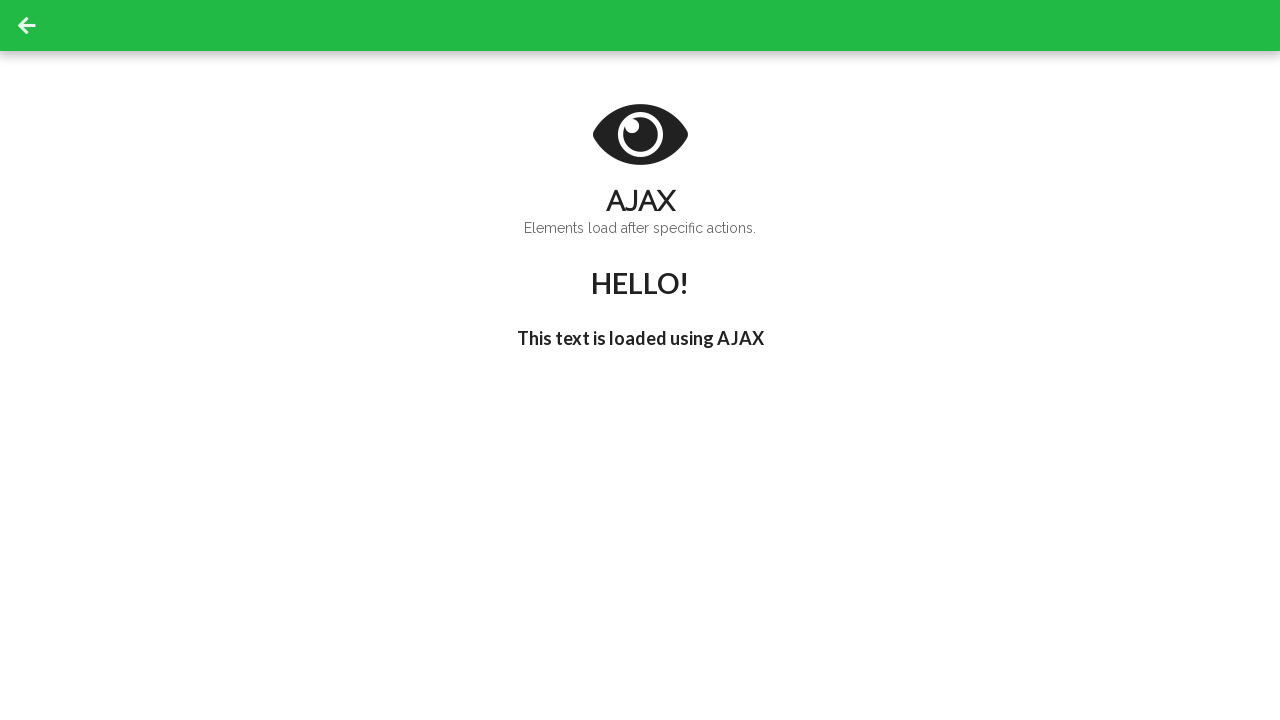

Waited for h3 element to contain delayed text "I'm late!"
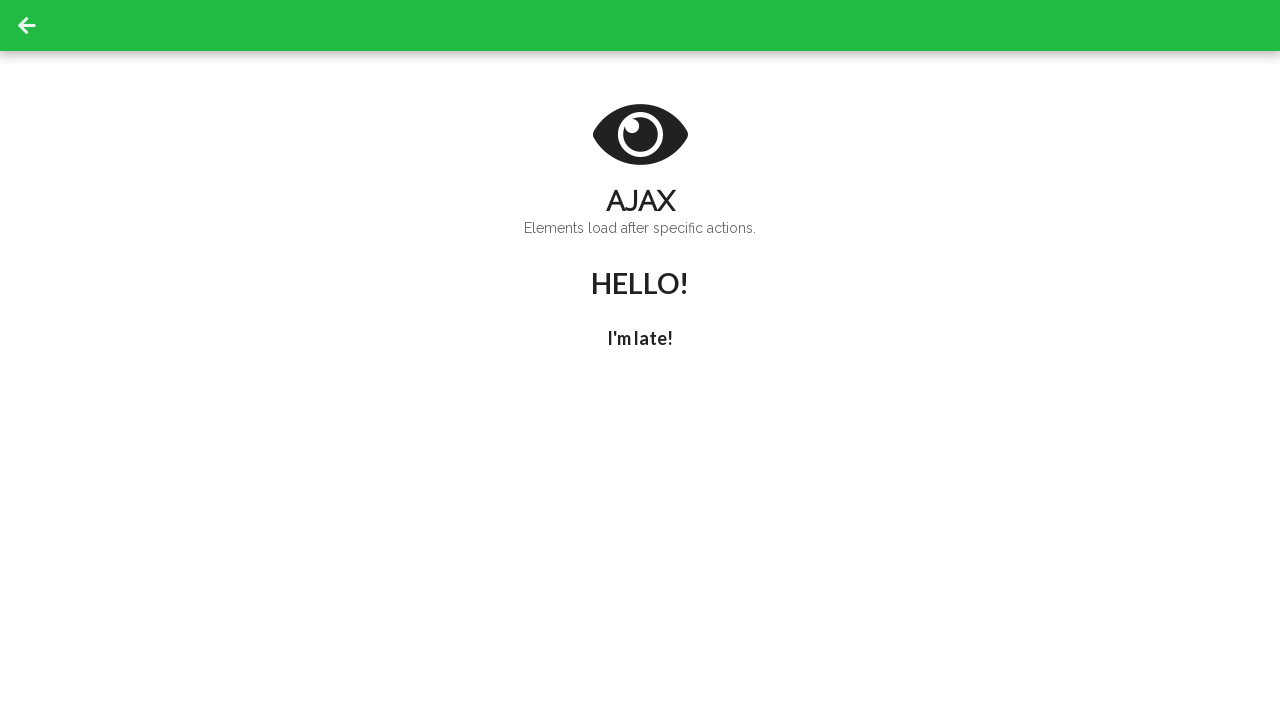

Retrieved h3 text content: 'I'm late!'
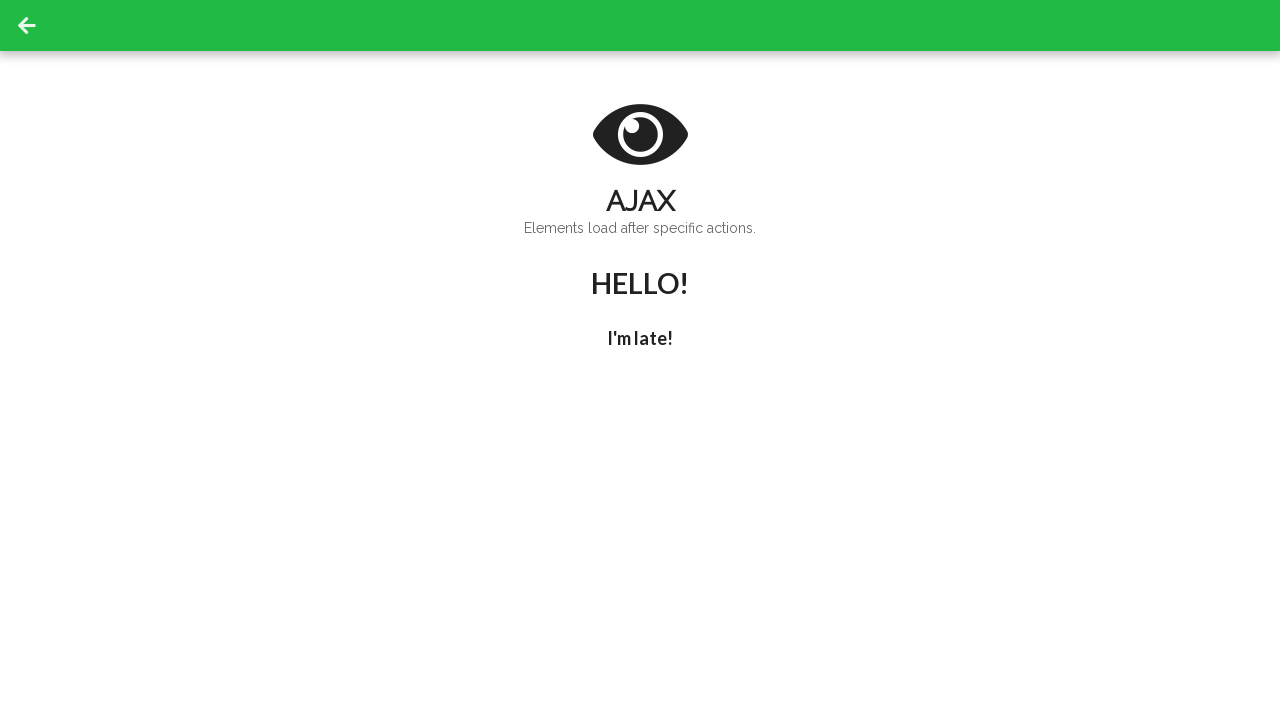

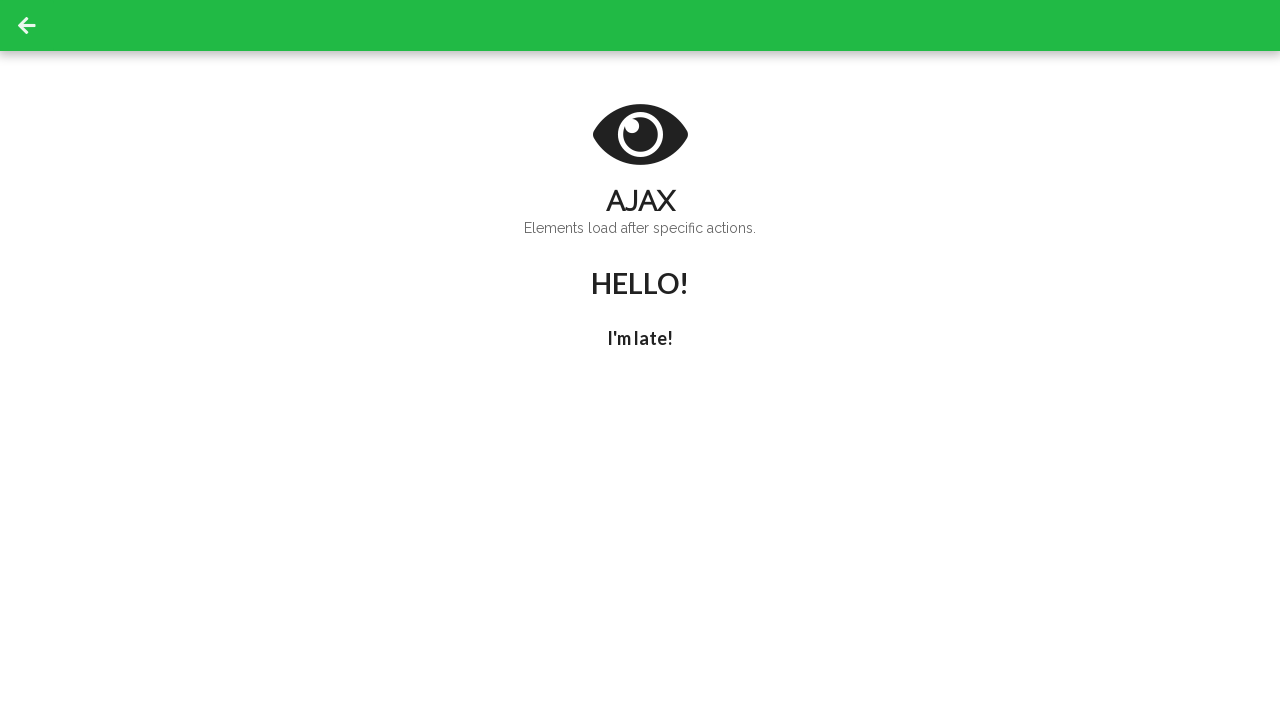